Navigates to Flipkart's homepage and minimizes the browser window. This demonstrates basic browser window management functionality.

Starting URL: https://www.flipkart.com/

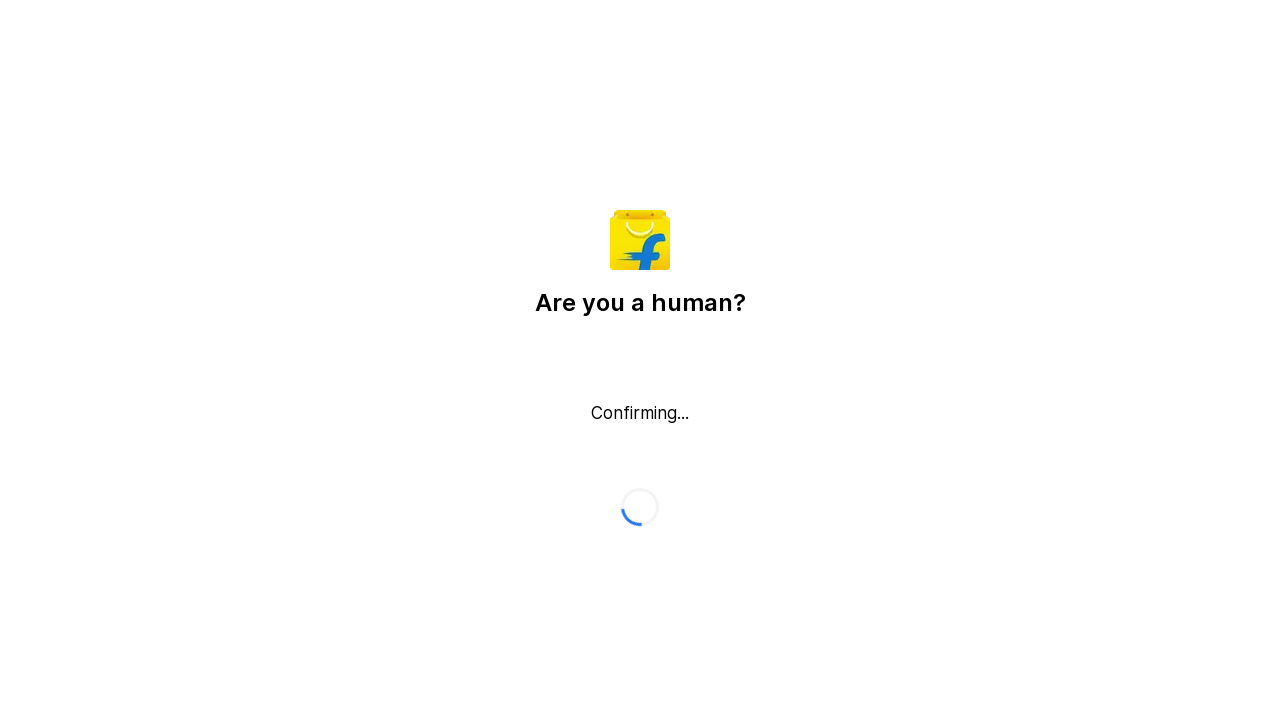

Minimized browser window by moving it off-screen
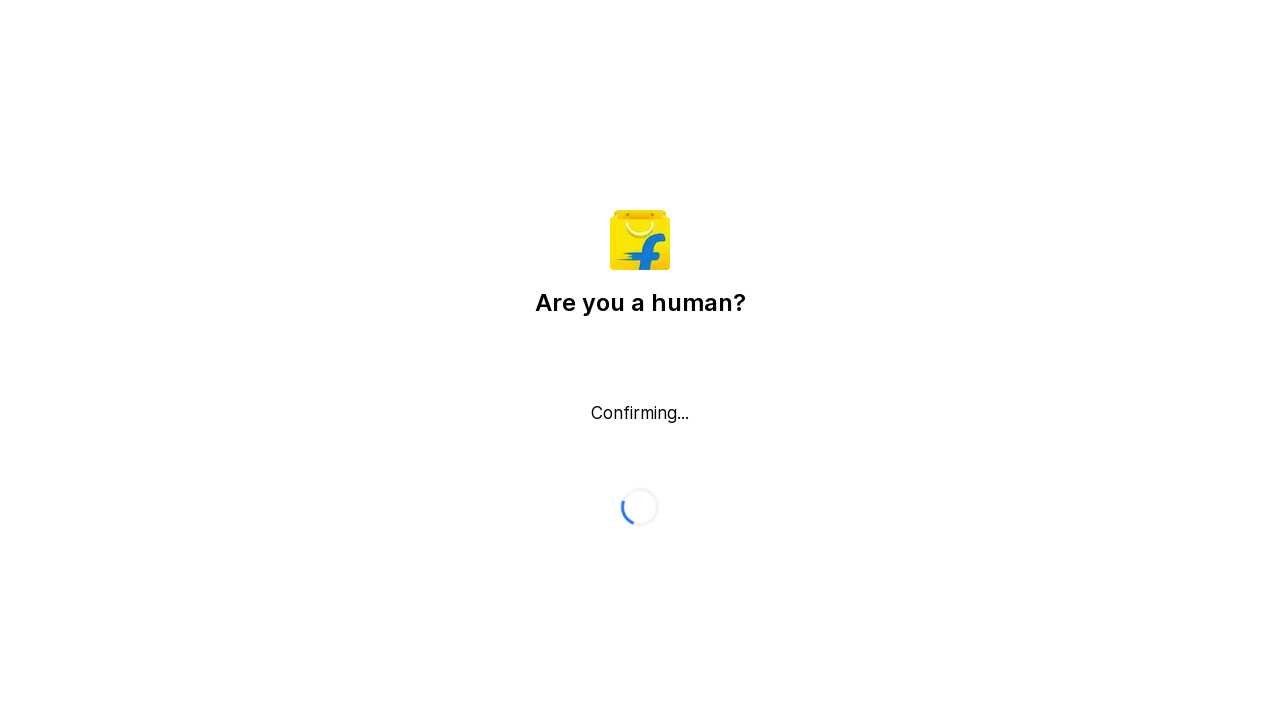

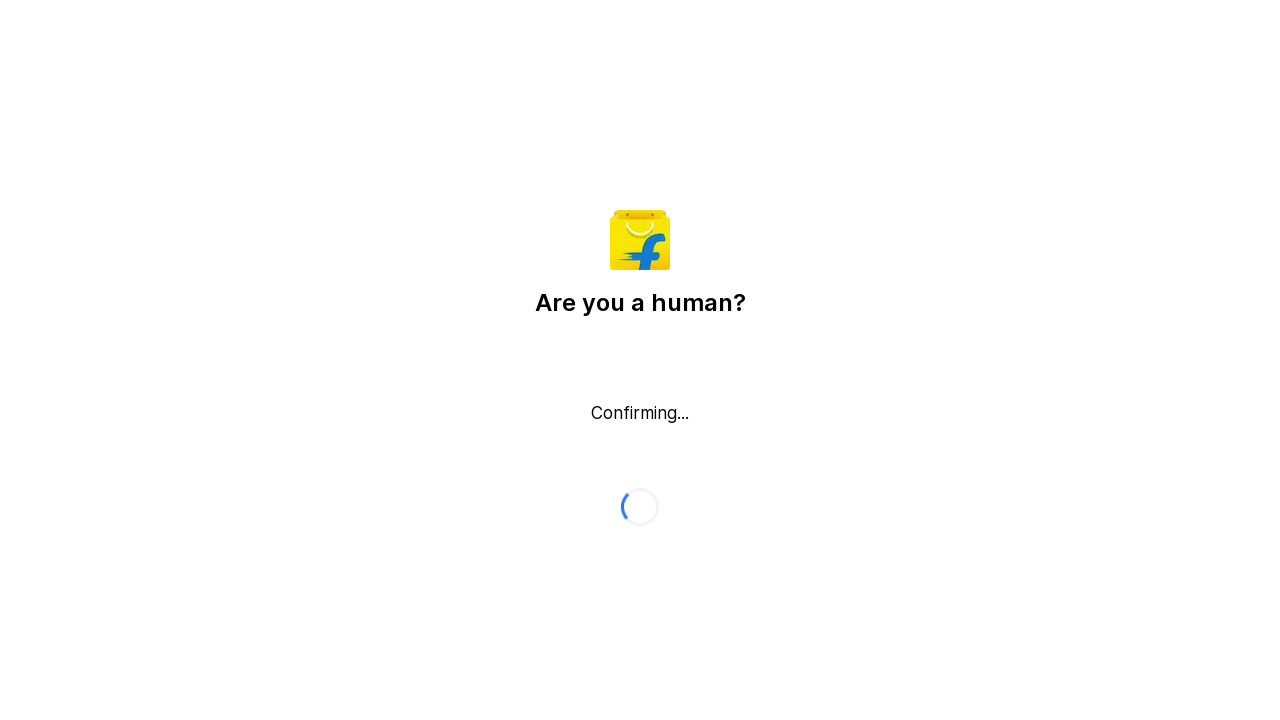